Tests a calculator web application by entering two numbers (5 + 5) and verifying the result equals 10

Starting URL: https://testpages.herokuapp.com/styled/calculator

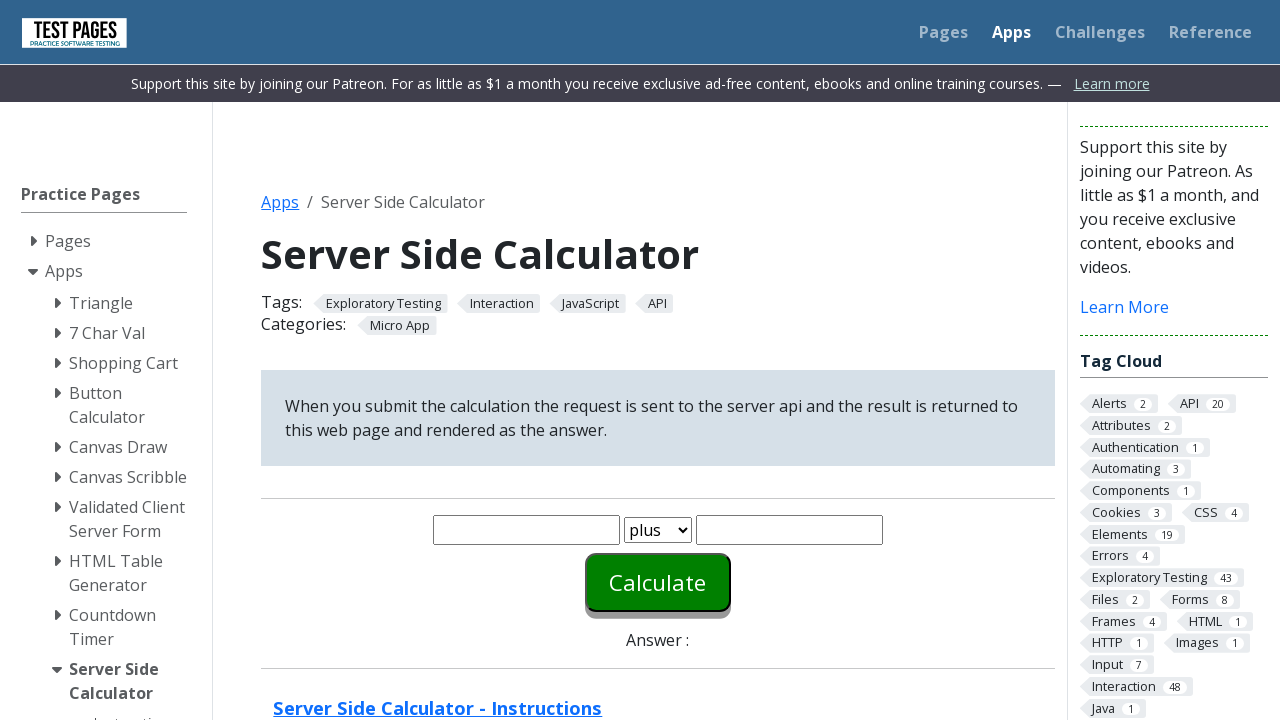

Entered '5' in the first number field on #number1
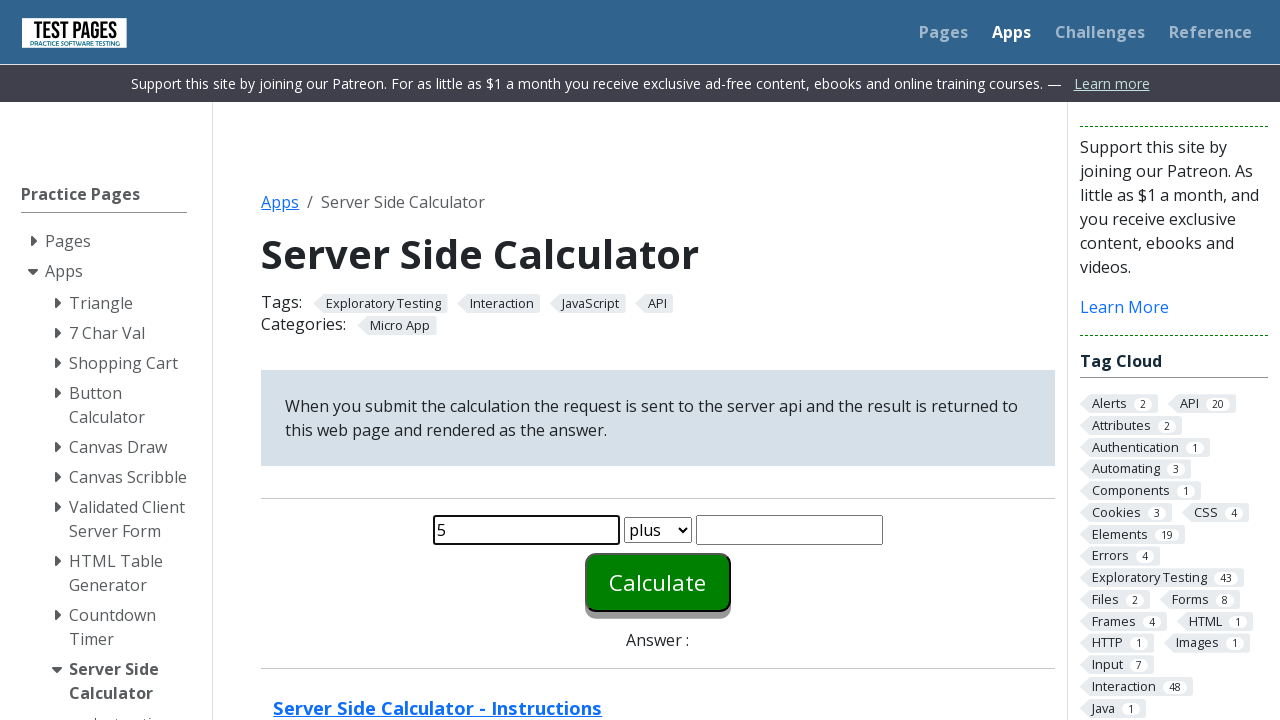

Entered '5' in the second number field on #number2
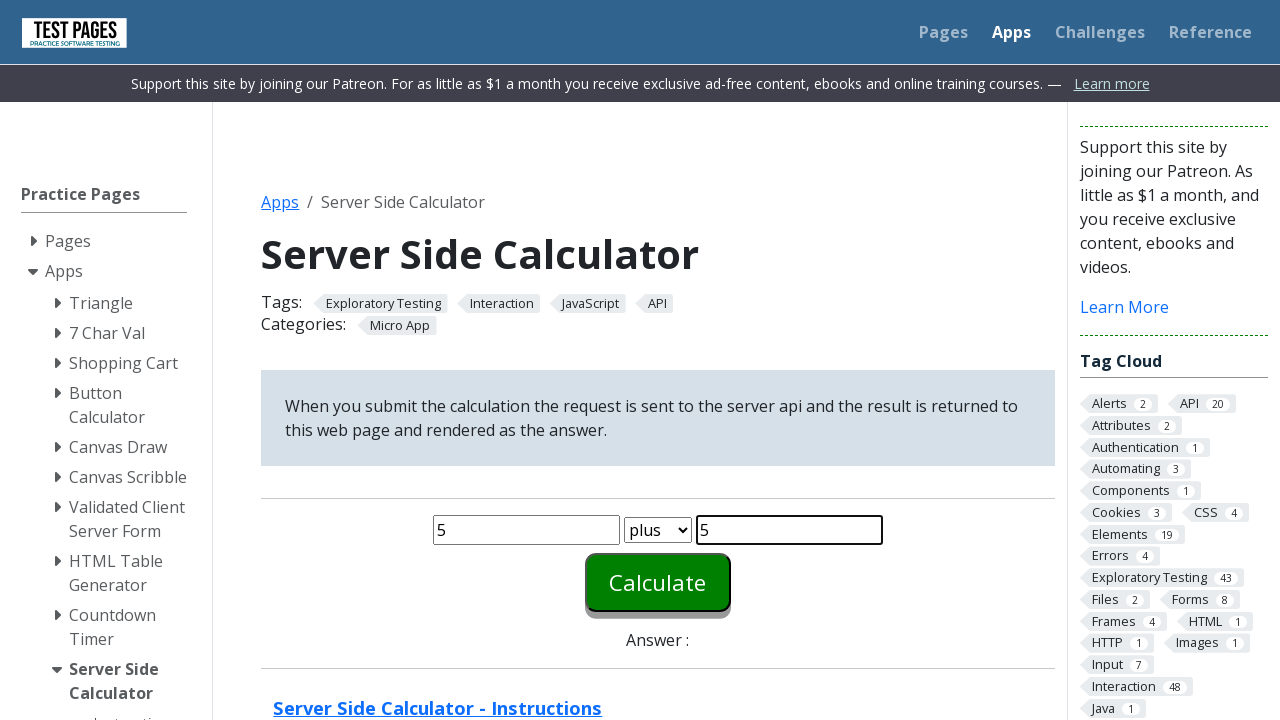

Clicked the calculate button at (658, 582) on #calculate
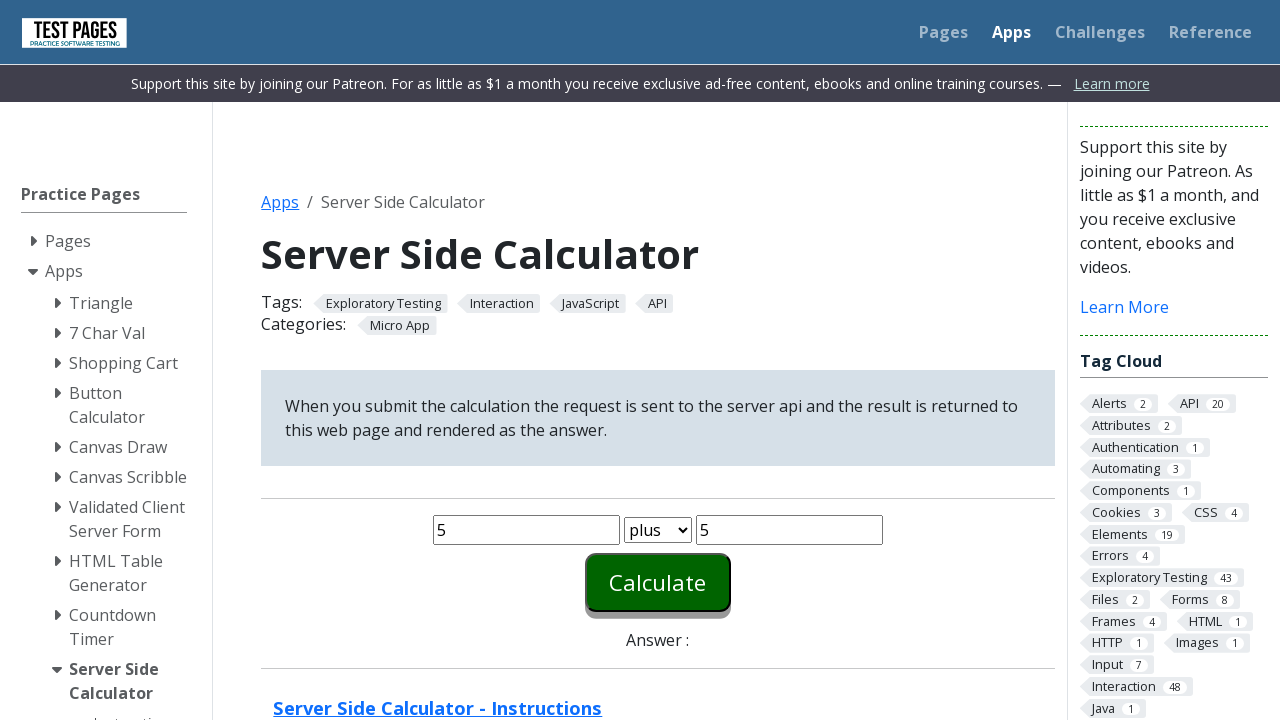

Result element loaded and ready
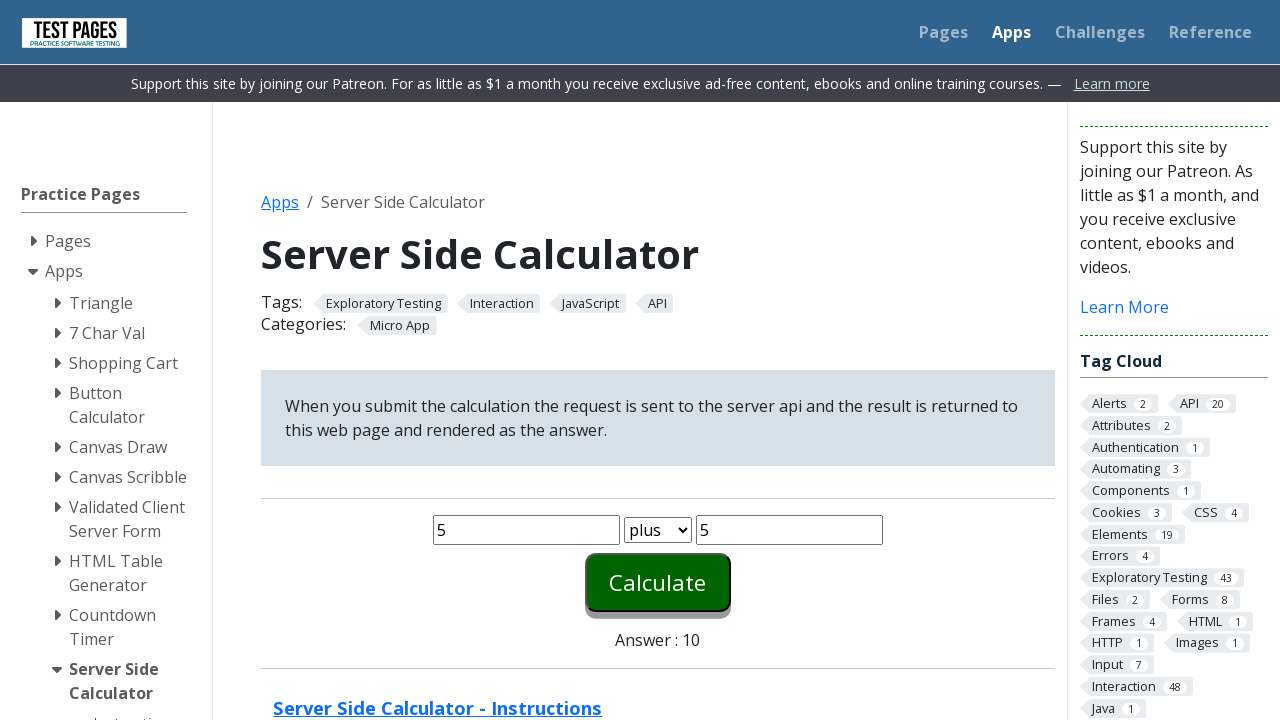

Retrieved result text: '10'
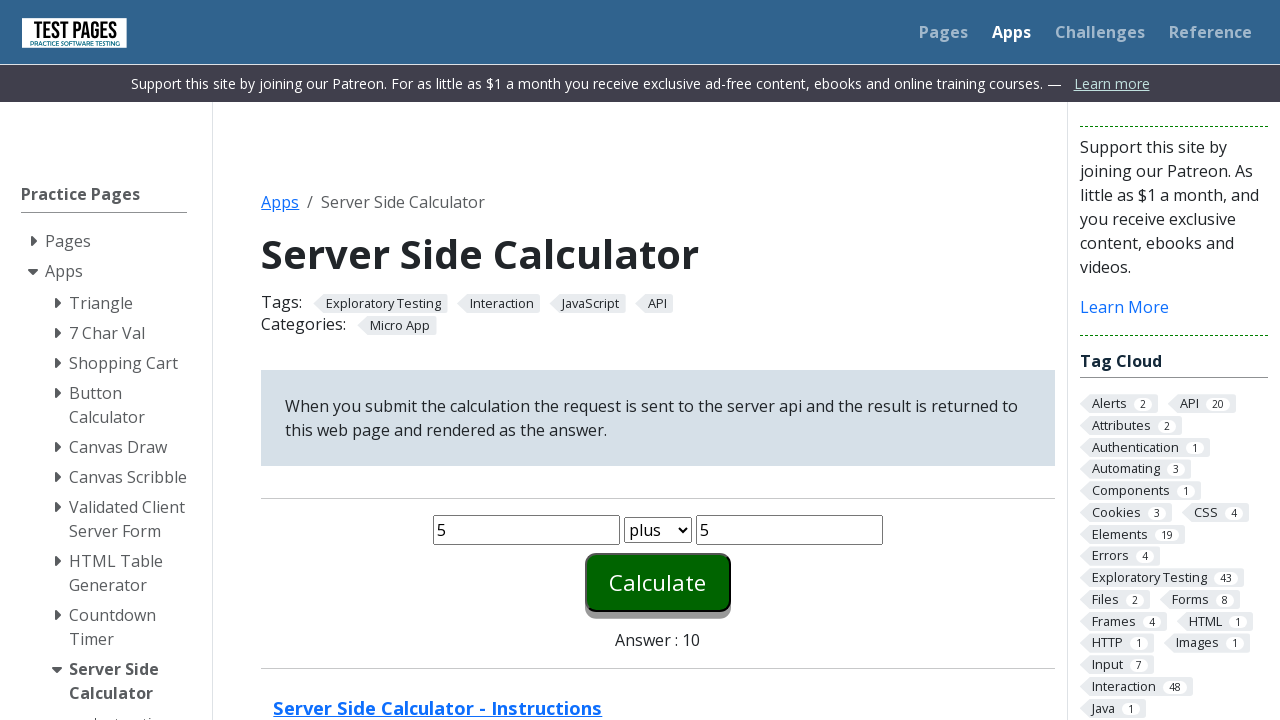

Verified that 5 + 5 = 10
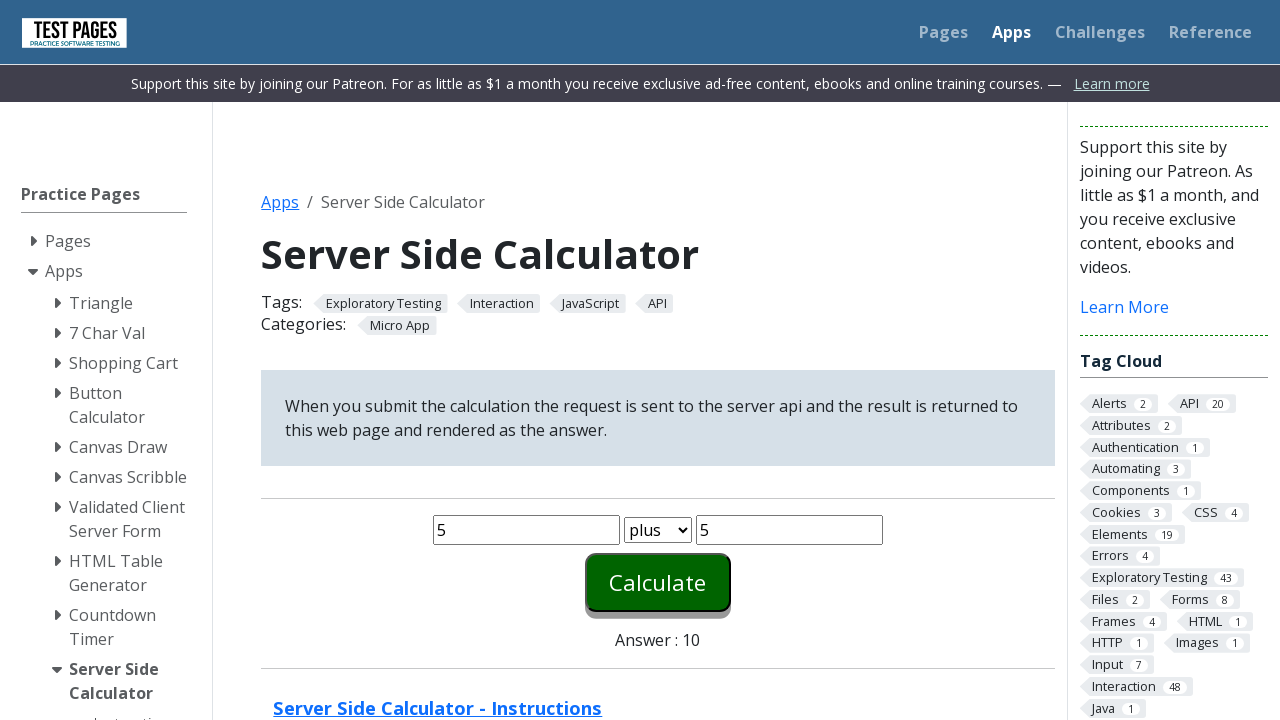

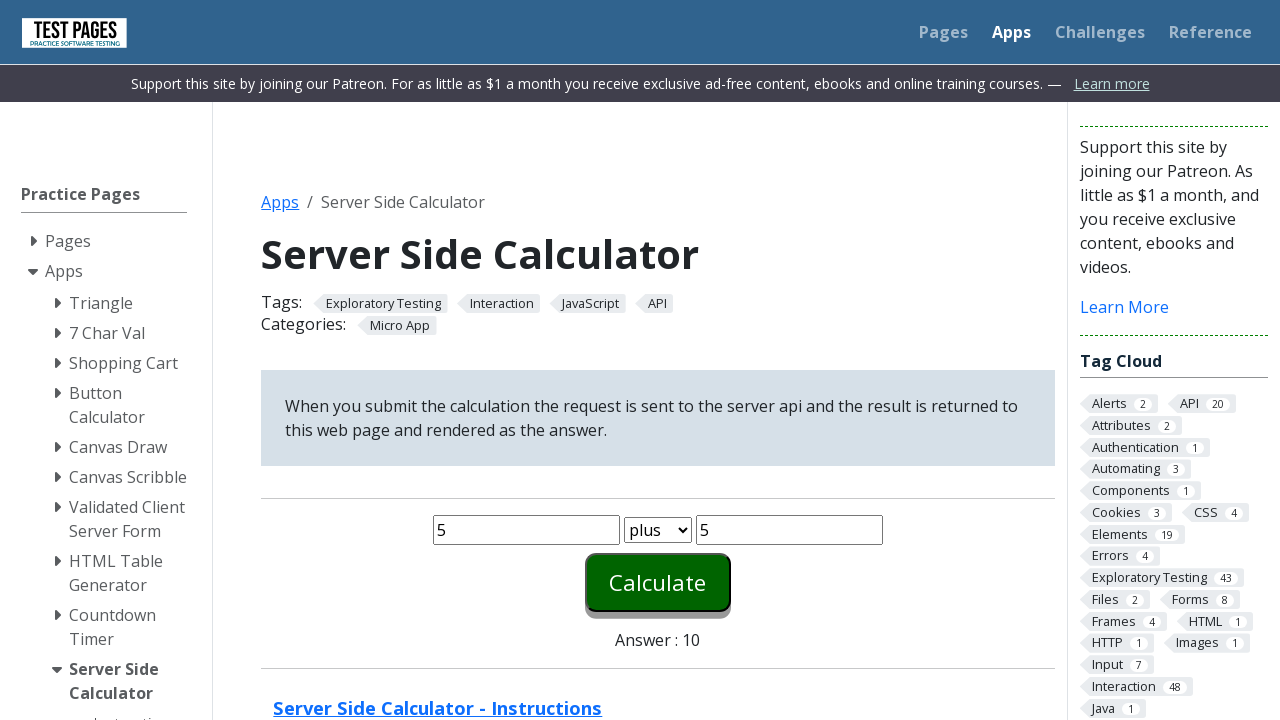